Tests job posting functionality by filling out a job posting form, submitting it, and then verifying the posted job appears in search results

Starting URL: https://alchemy.hguy.co/jobs/

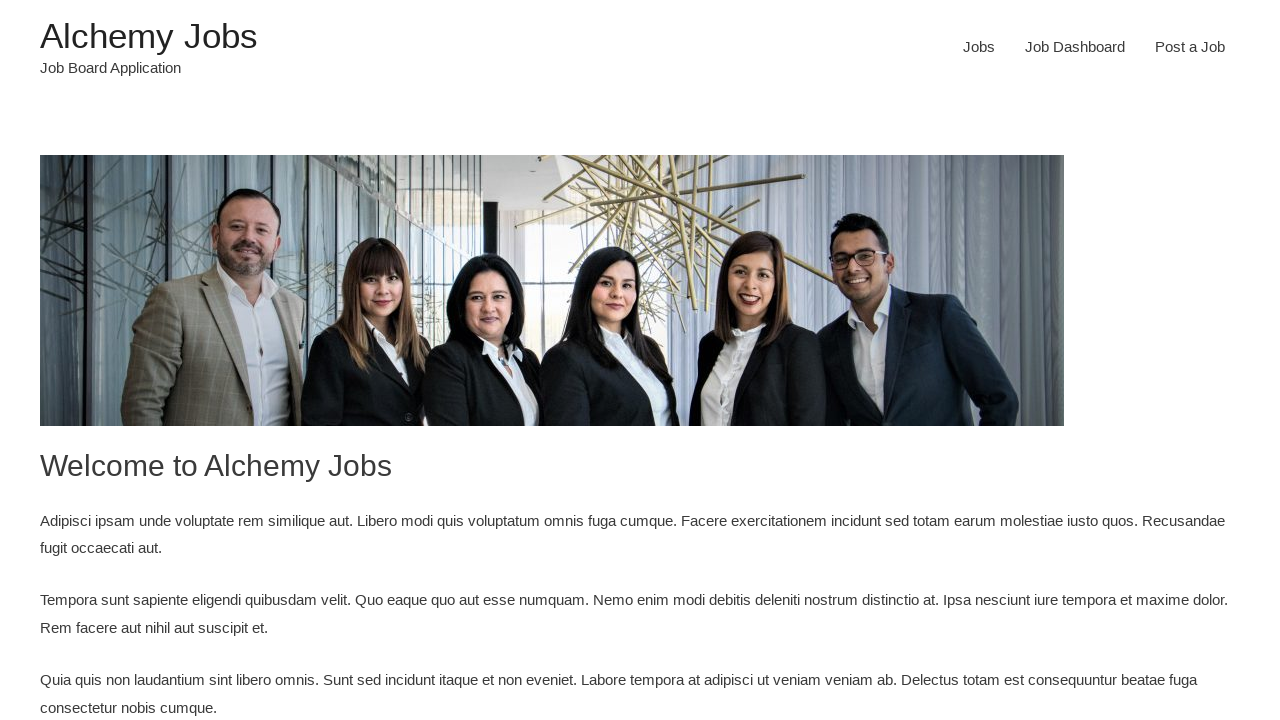

Clicked 'Post a Job' menu item at (1190, 47) on //*[@id="menu-item-26"]/a
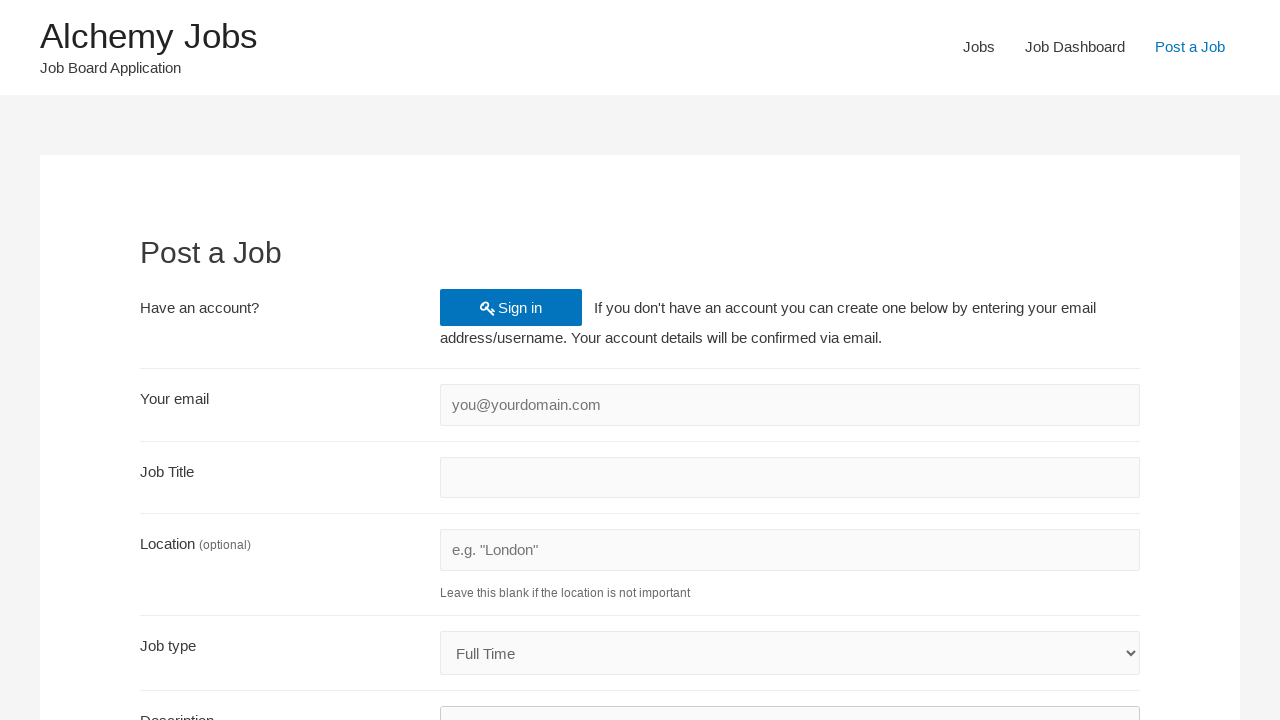

Filled in email 'testuser347@gmail.com' for account creation on #create_account_email
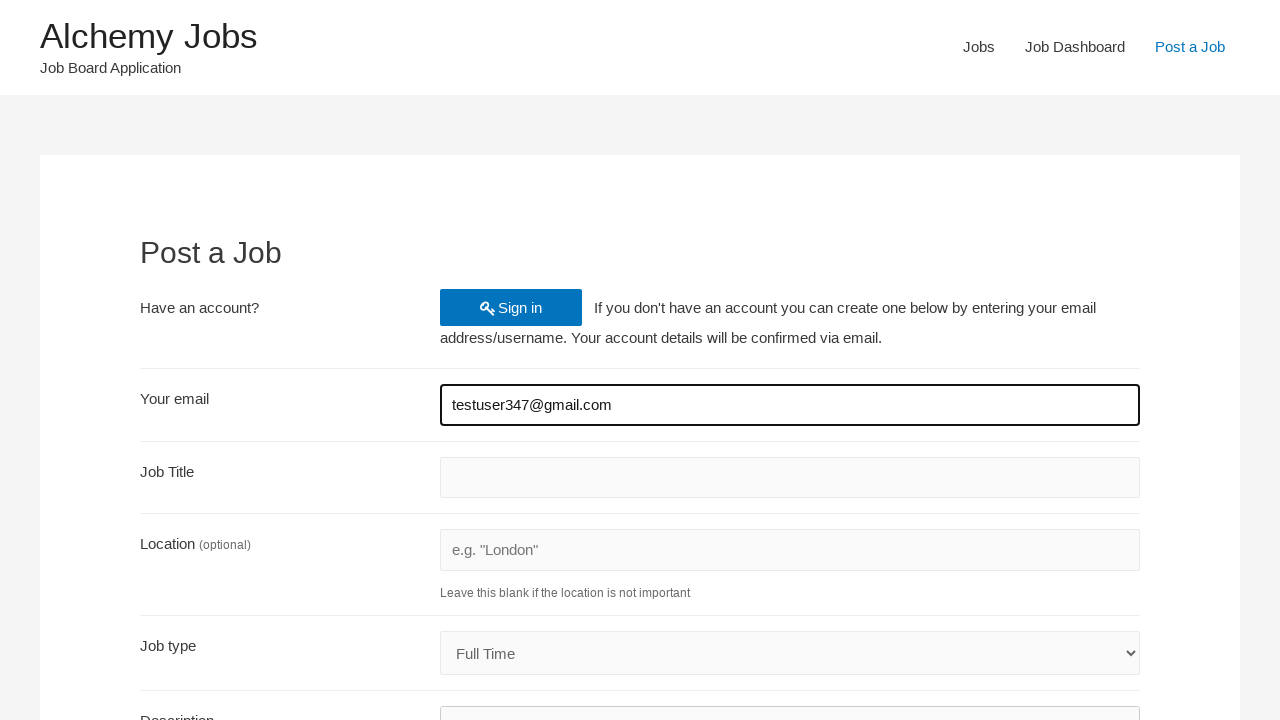

Filled in job title 'QA Engineer Position 847' on #job_title
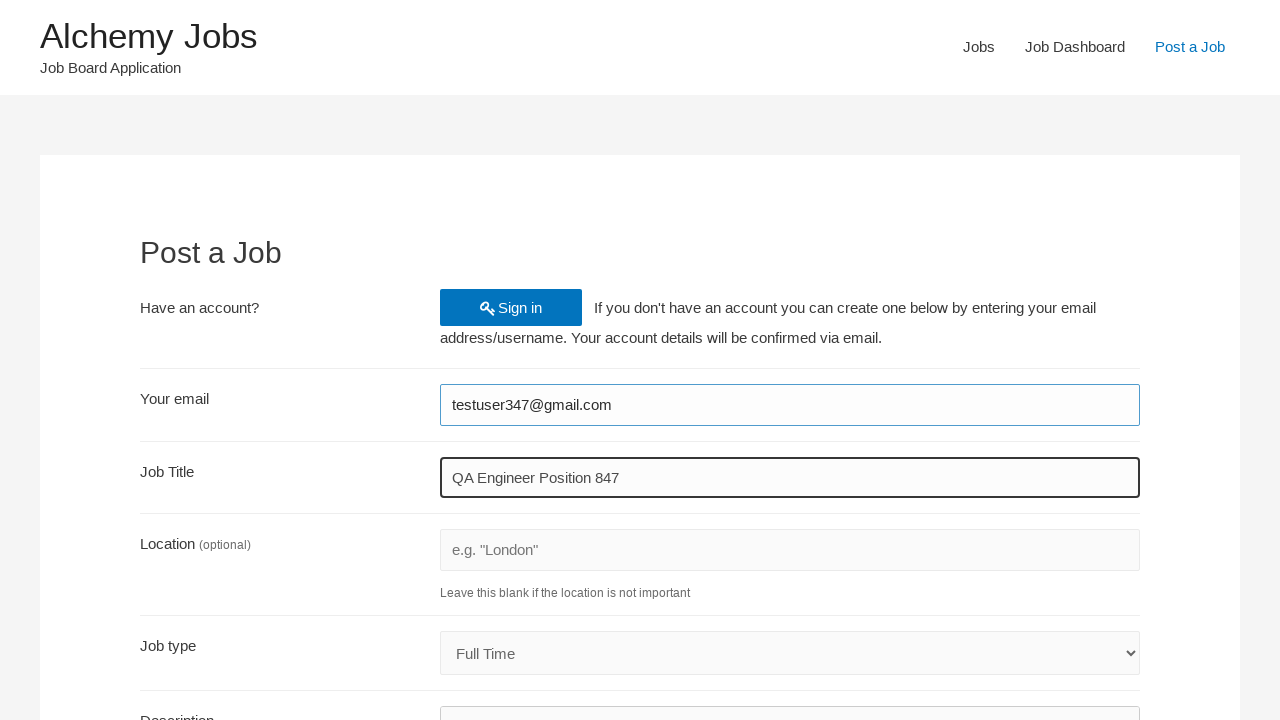

Filled in job location 'India' on #job_location
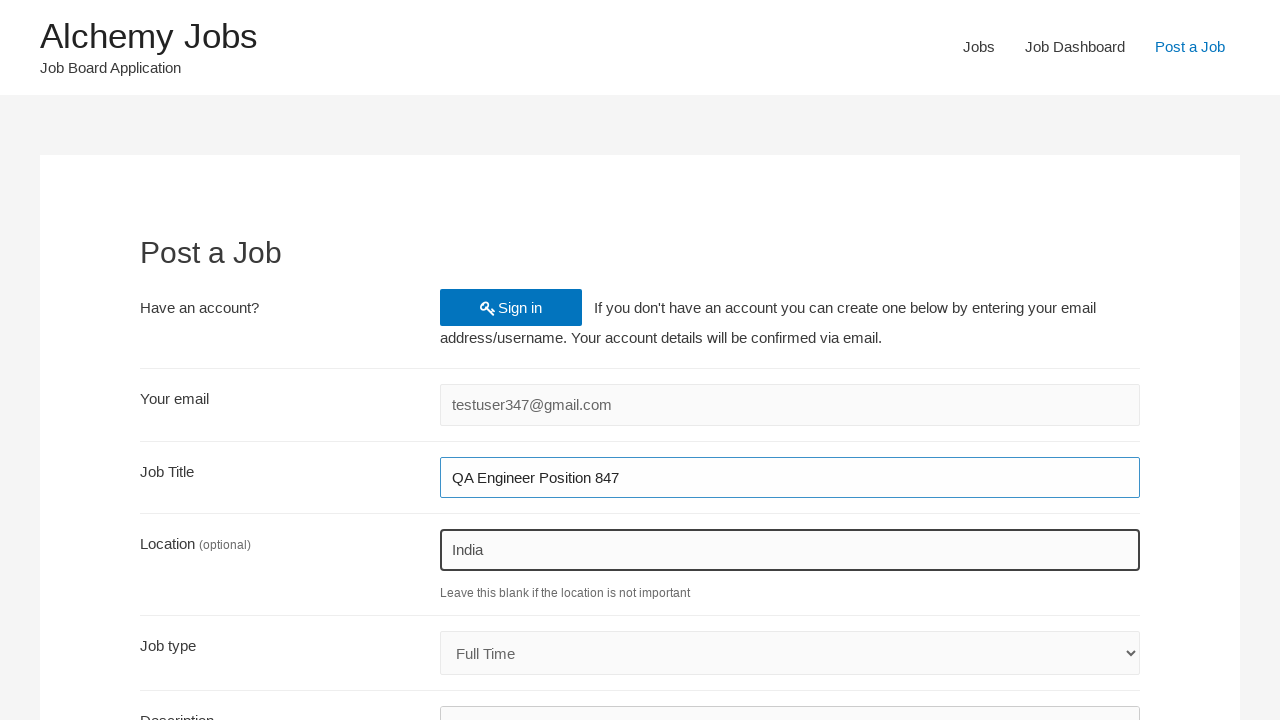

Selected 'Part Time' from job type dropdown on #job_type
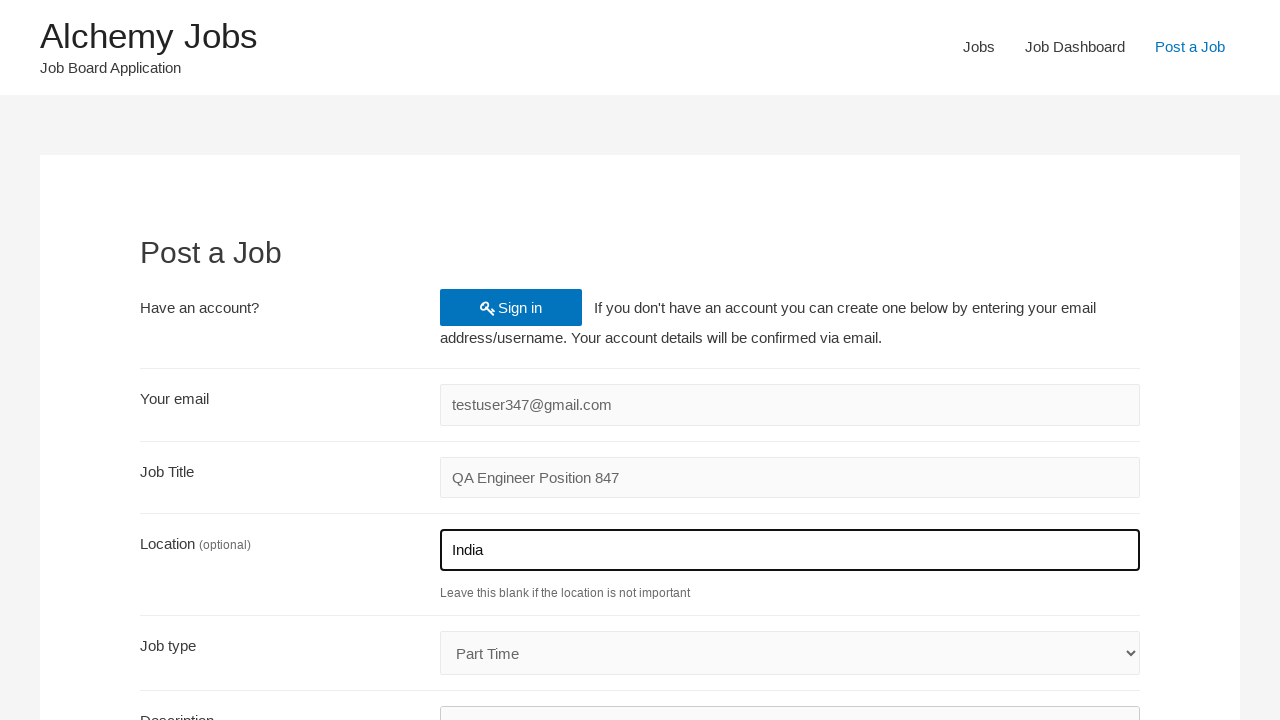

Filled in job description in iframe on #job_description_ifr >> internal:control=enter-frame >> #tinymce
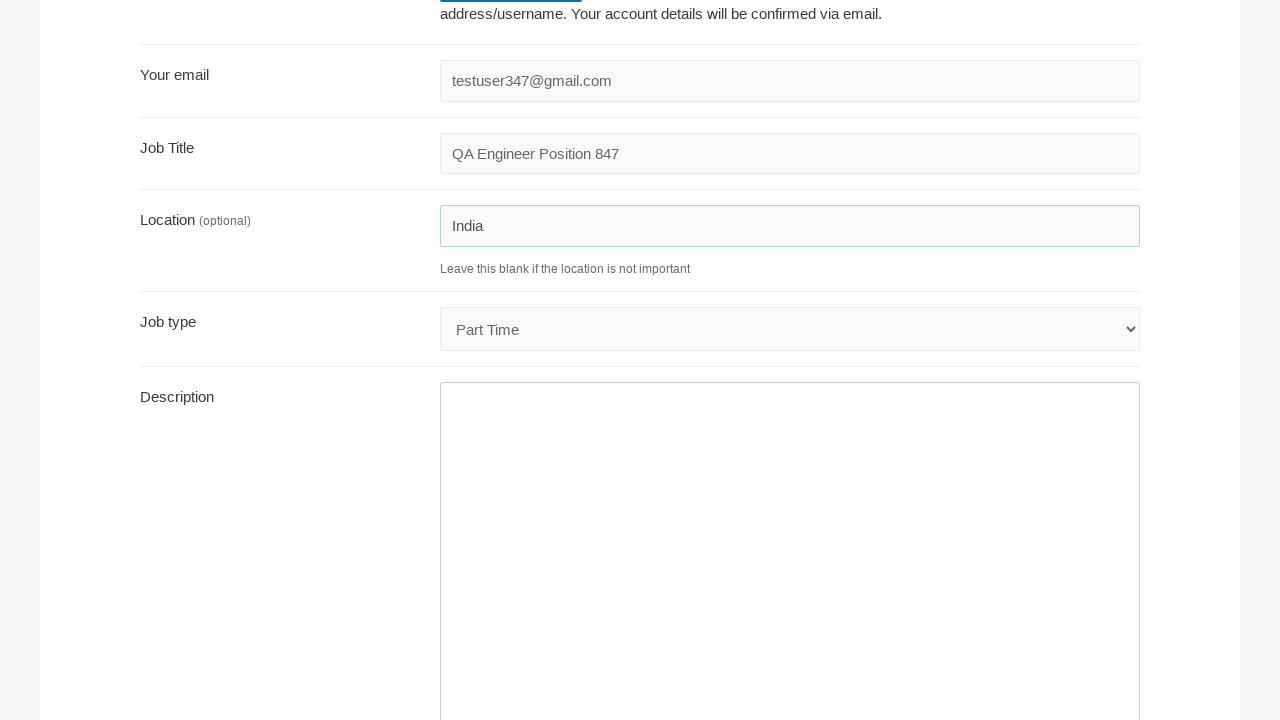

Filled in application email 'applications847@example.com' on #application
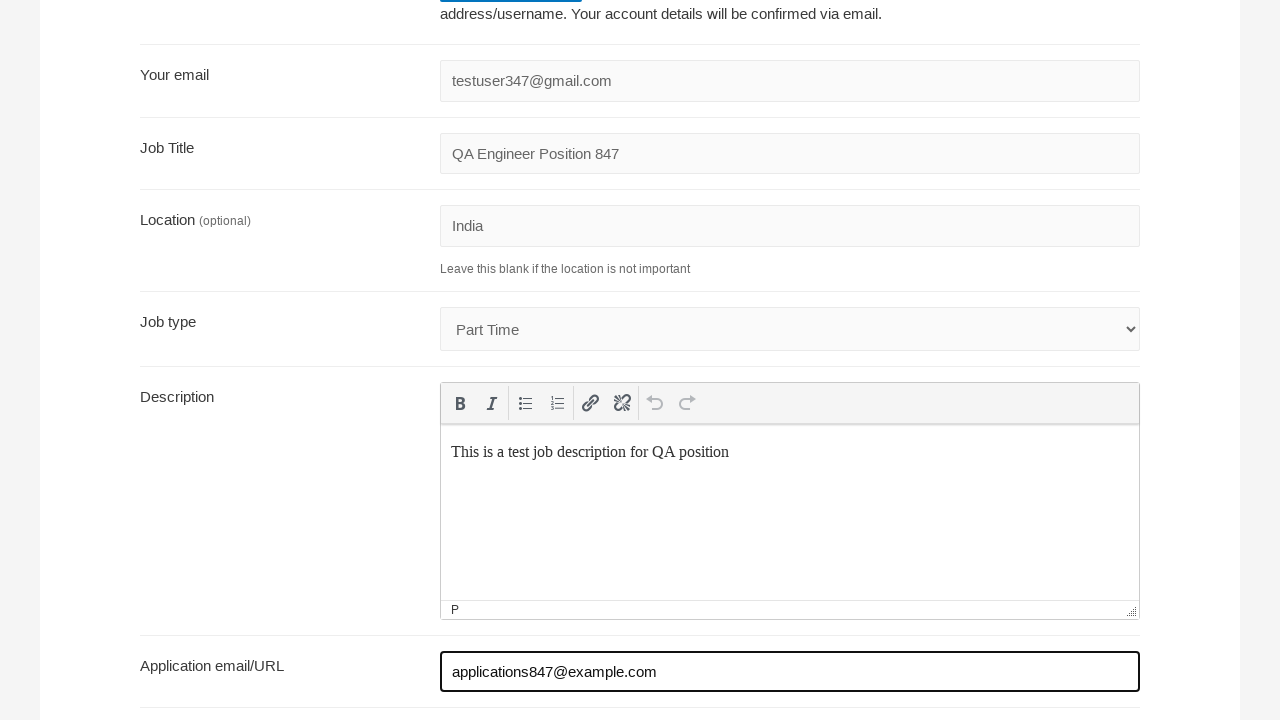

Filled in company name 'Test Company Inc' on #company_name
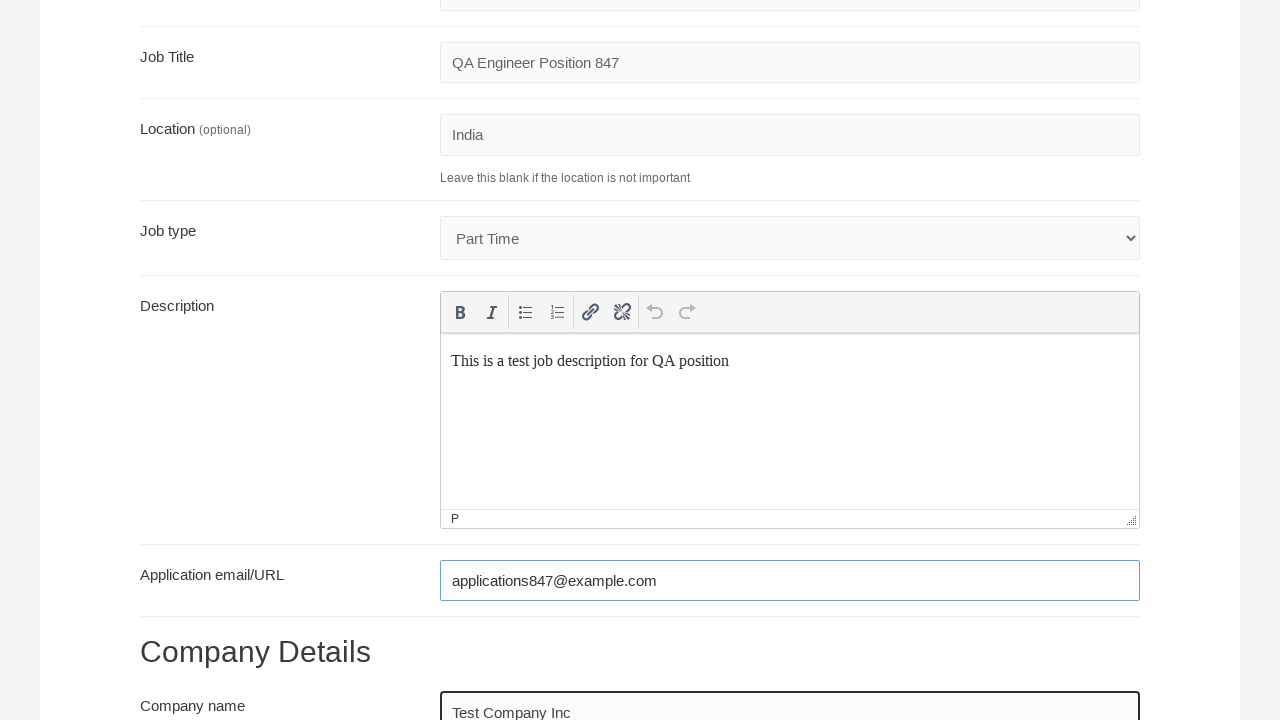

Clicked Preview button at (207, 532) on xpath=//input[@value='Preview']
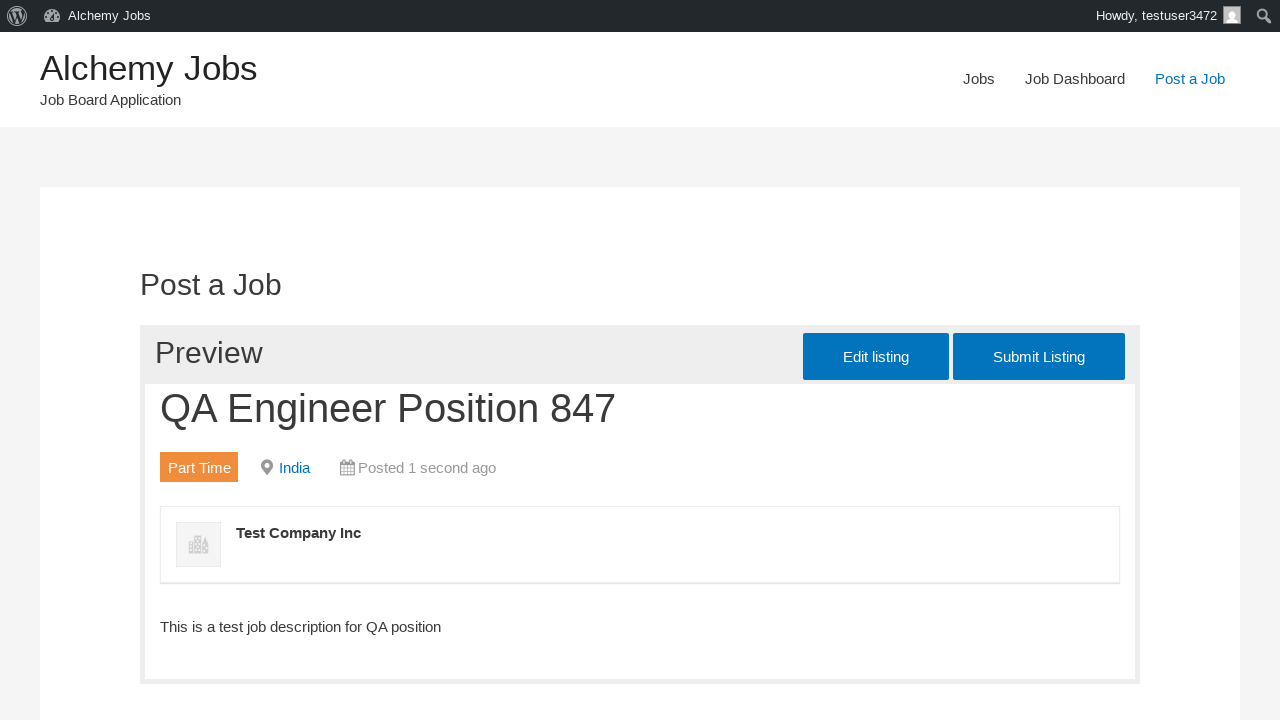

Submit Listing button became visible
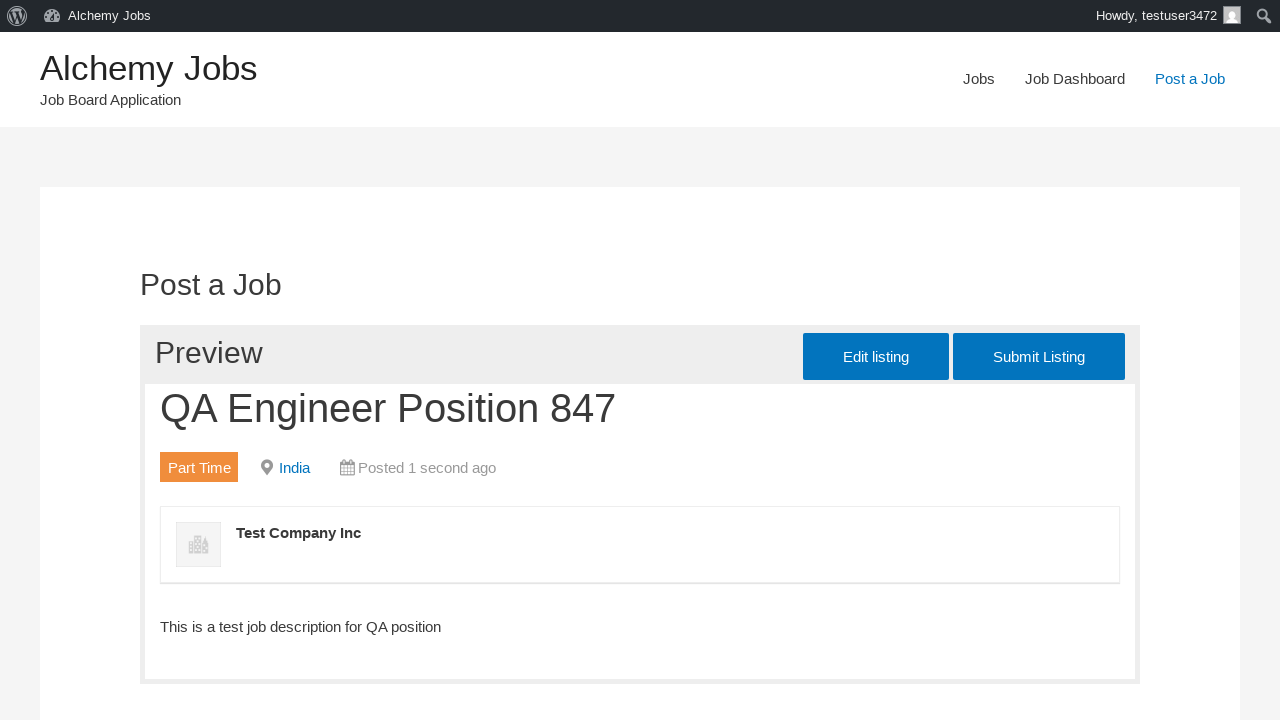

Clicked Submit Listing button to post the job at (1039, 357) on #job_preview_submit_button
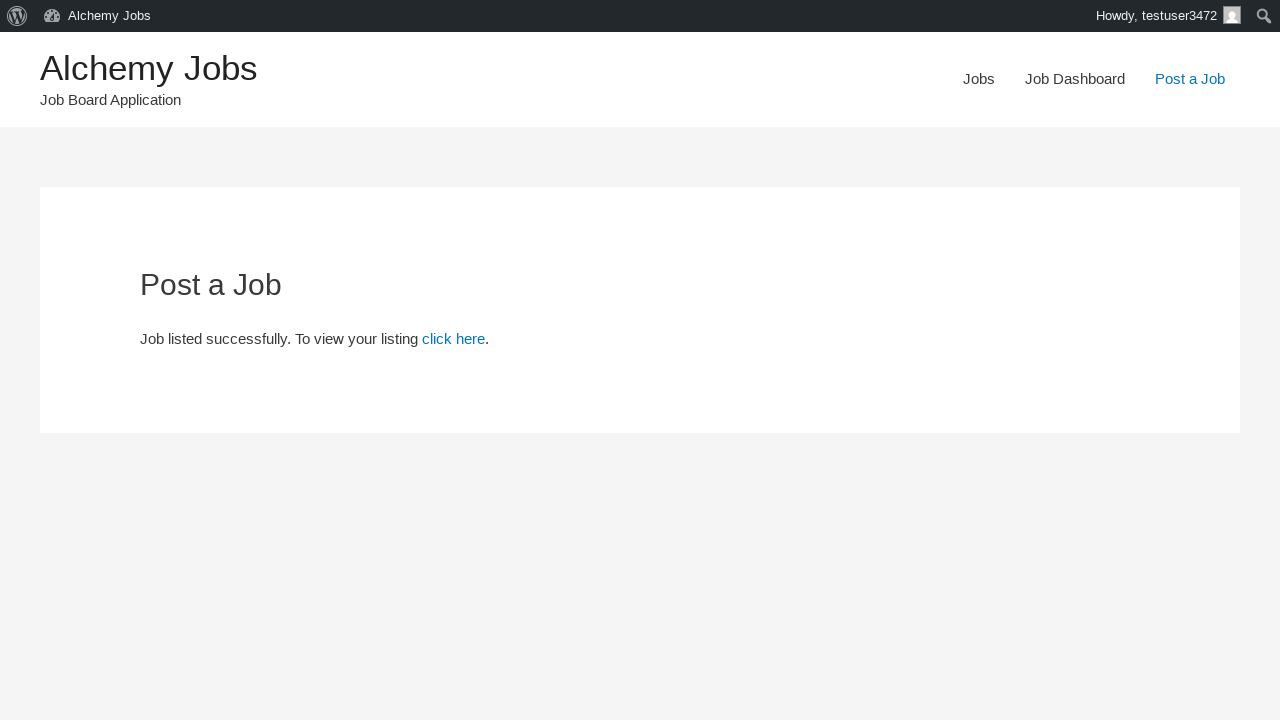

Clicked on Jobs listing page menu item at (979, 79) on //*[@id="menu-item-24"]/a
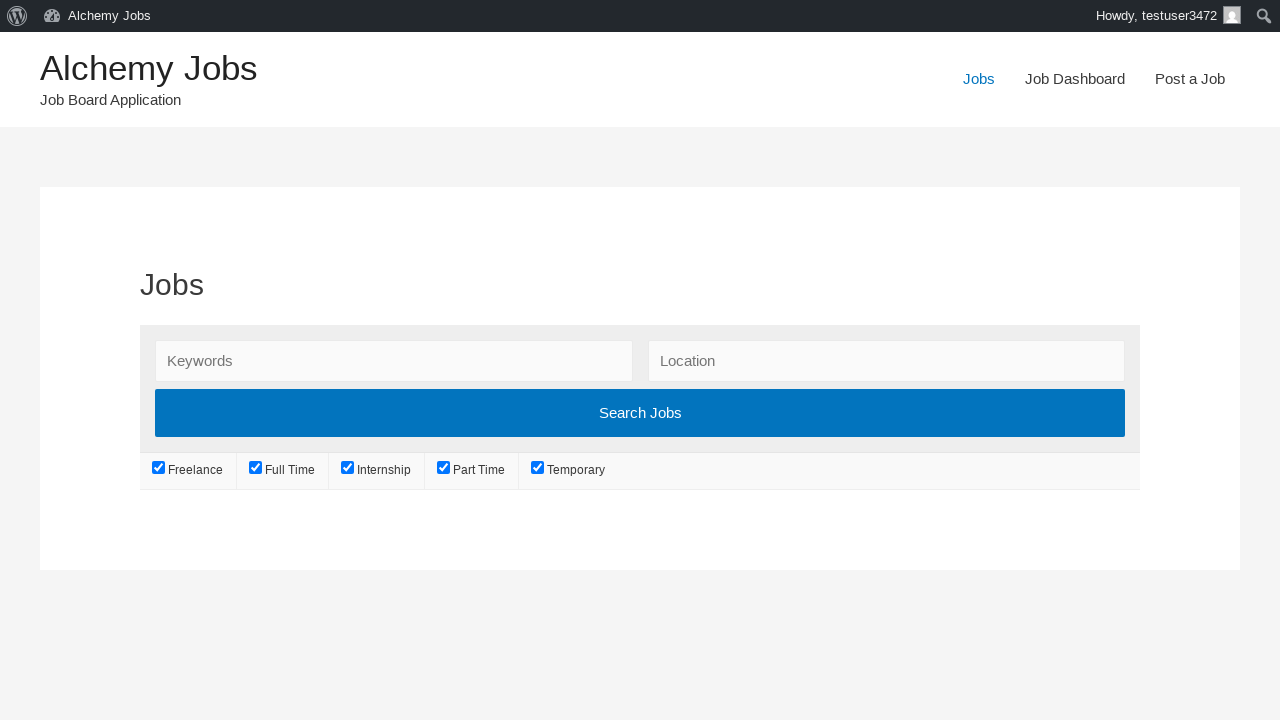

Entered job search keyword 'QA Engineer Position 847' on #search_keywords
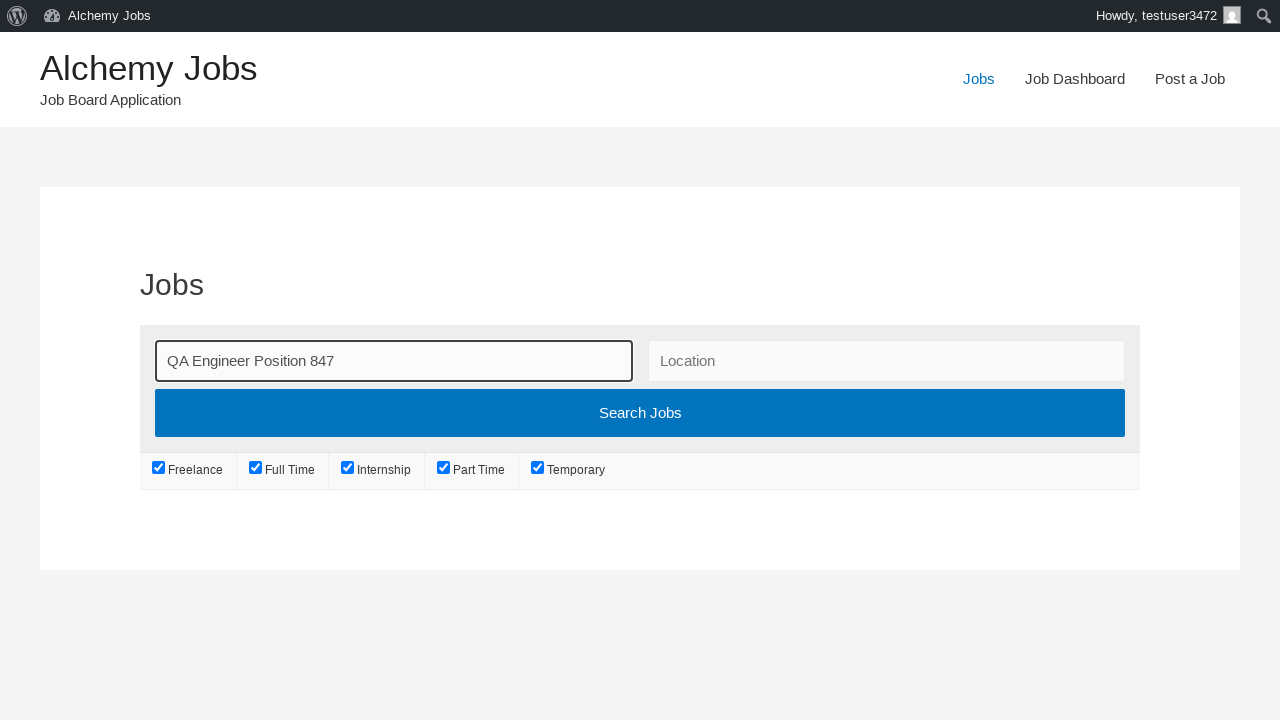

Job posting 'QA Engineer Position 847' found in search results
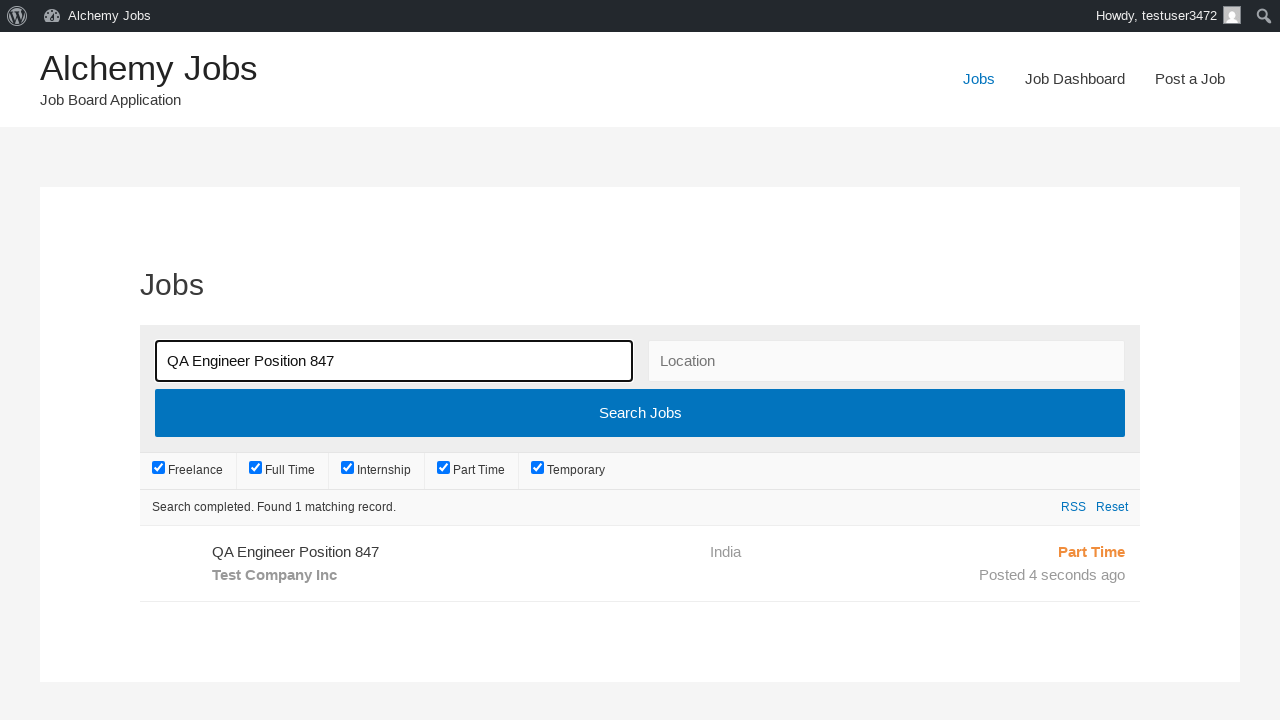

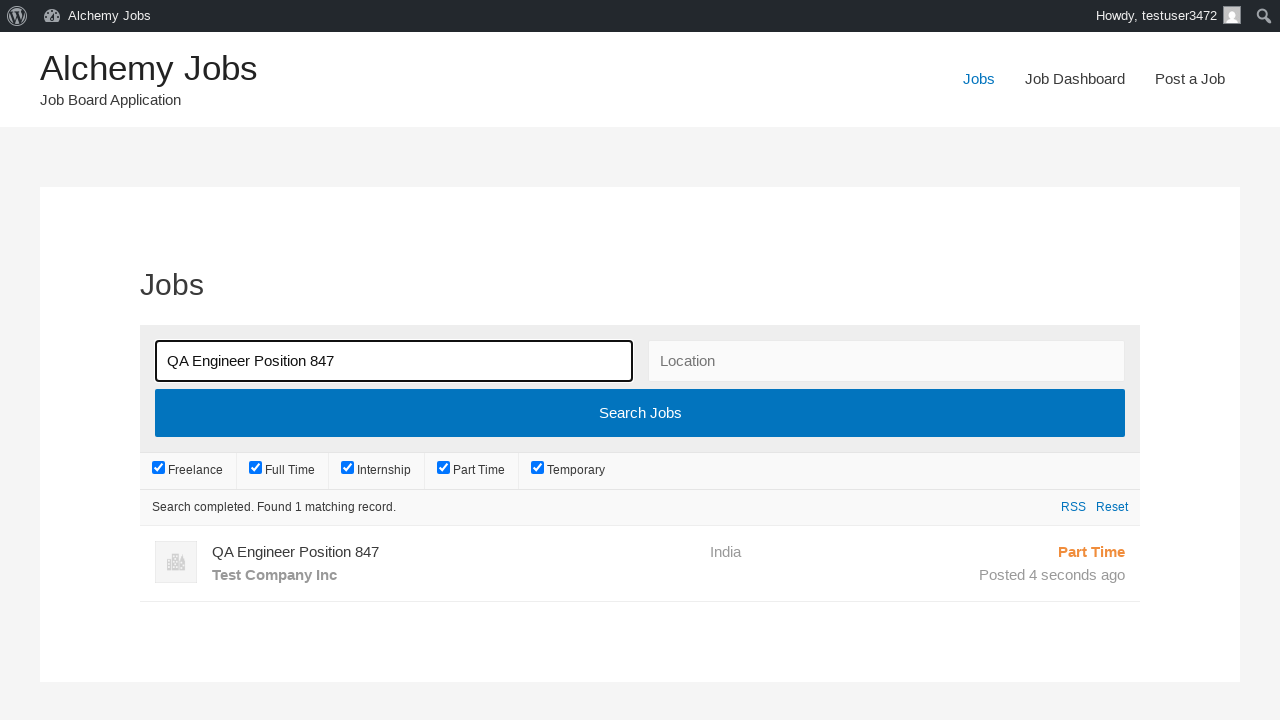